Tests dropdown interaction using keyboard navigation (arrow keys) and radio button selection on a test page

Starting URL: https://omayo.blogspot.com/

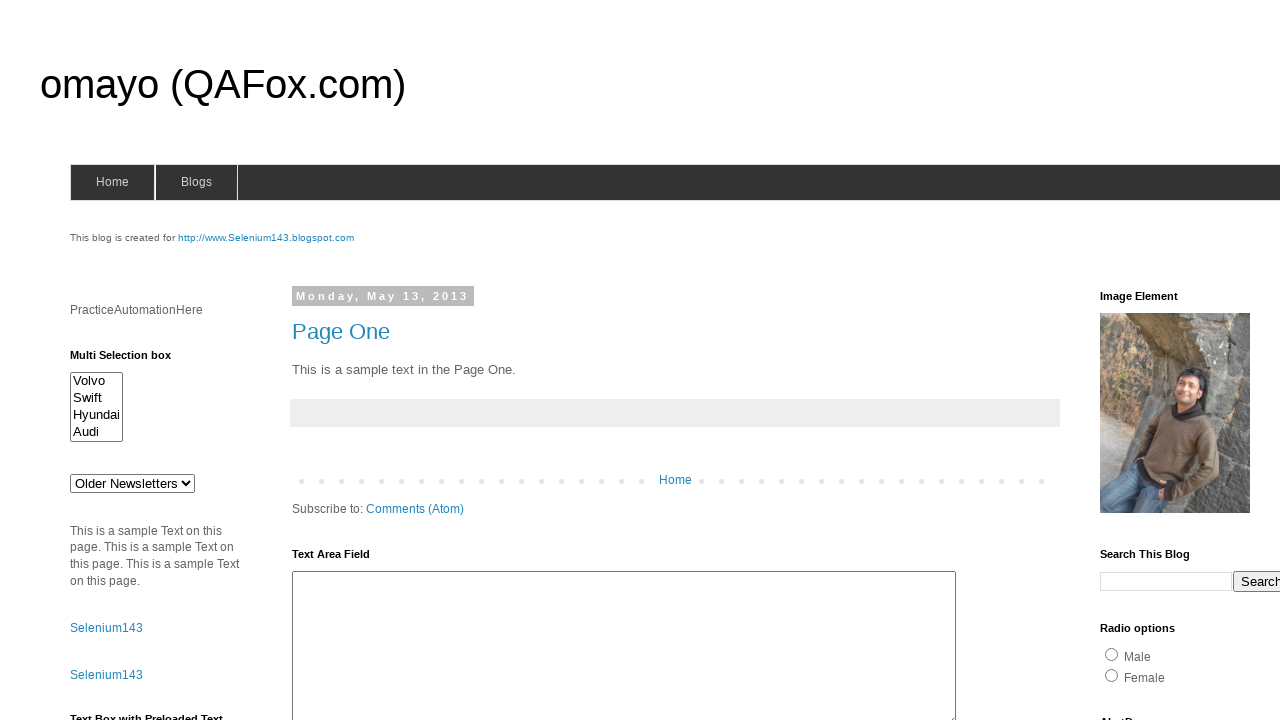

Clicked dropdown element to open it at (132, 483) on select#drop1
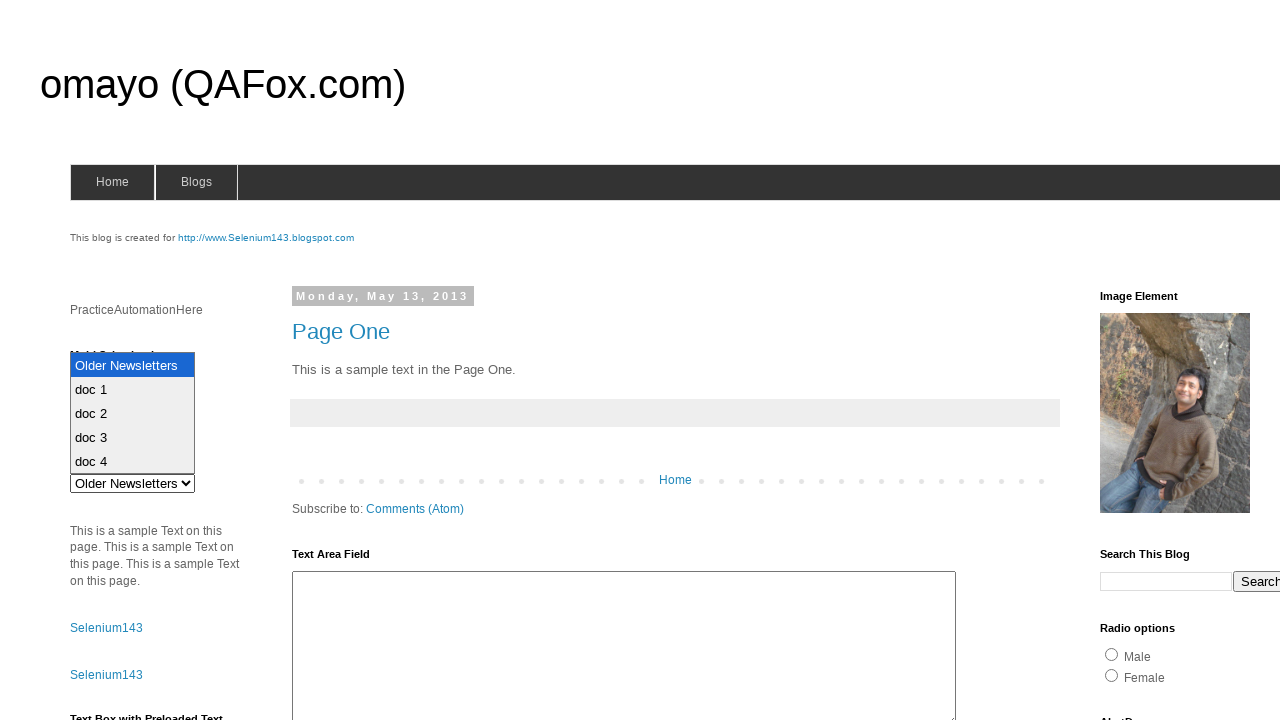

Pressed ArrowDown to navigate dropdown
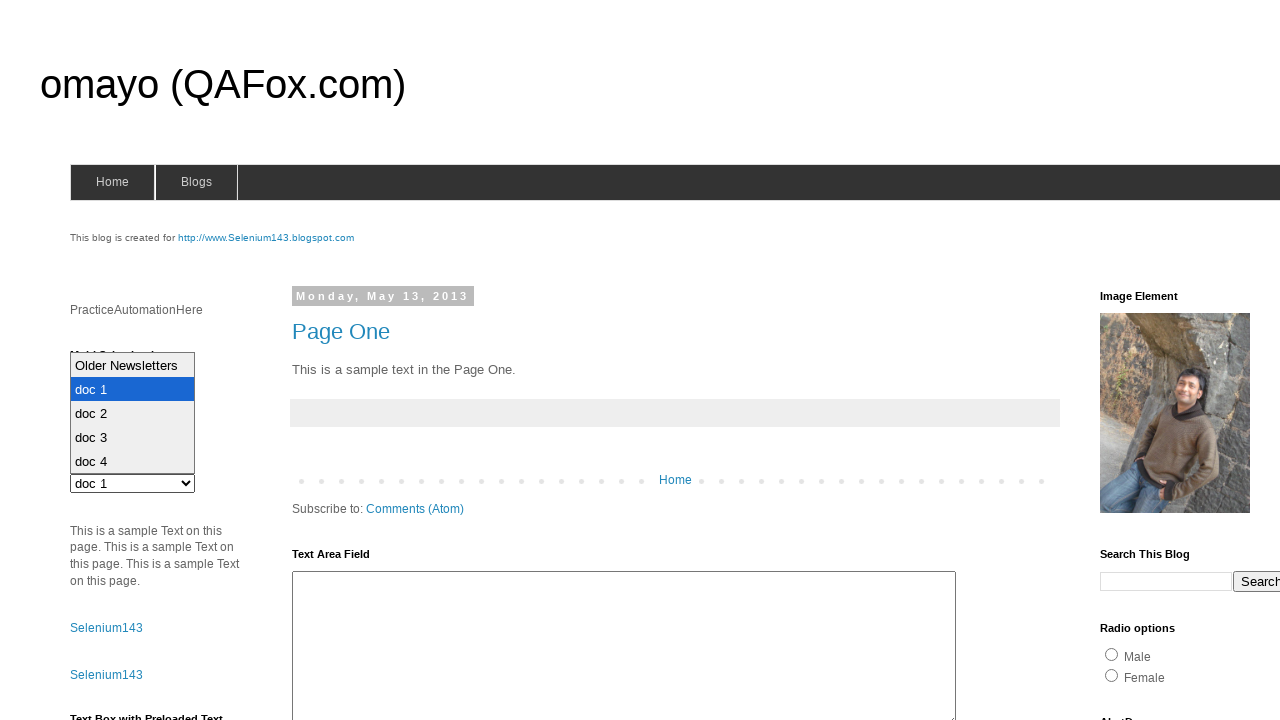

Waited 2000ms for dropdown interaction
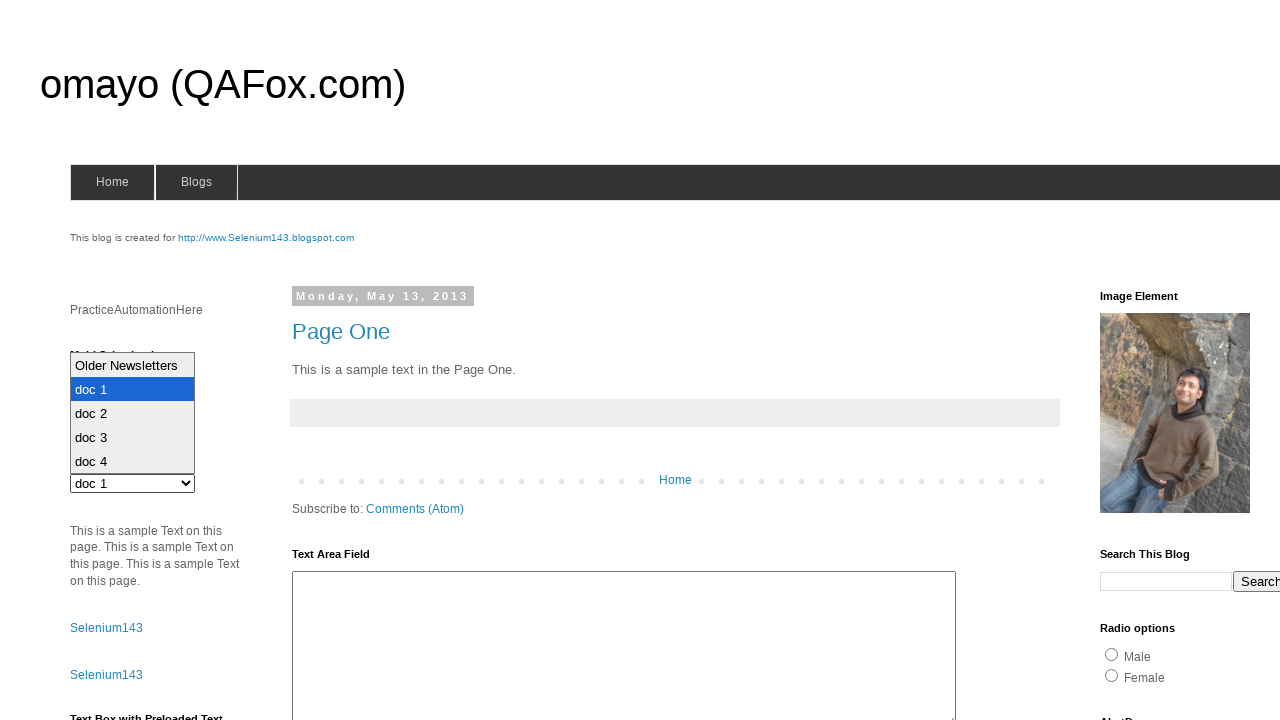

Pressed ArrowDown again to navigate dropdown
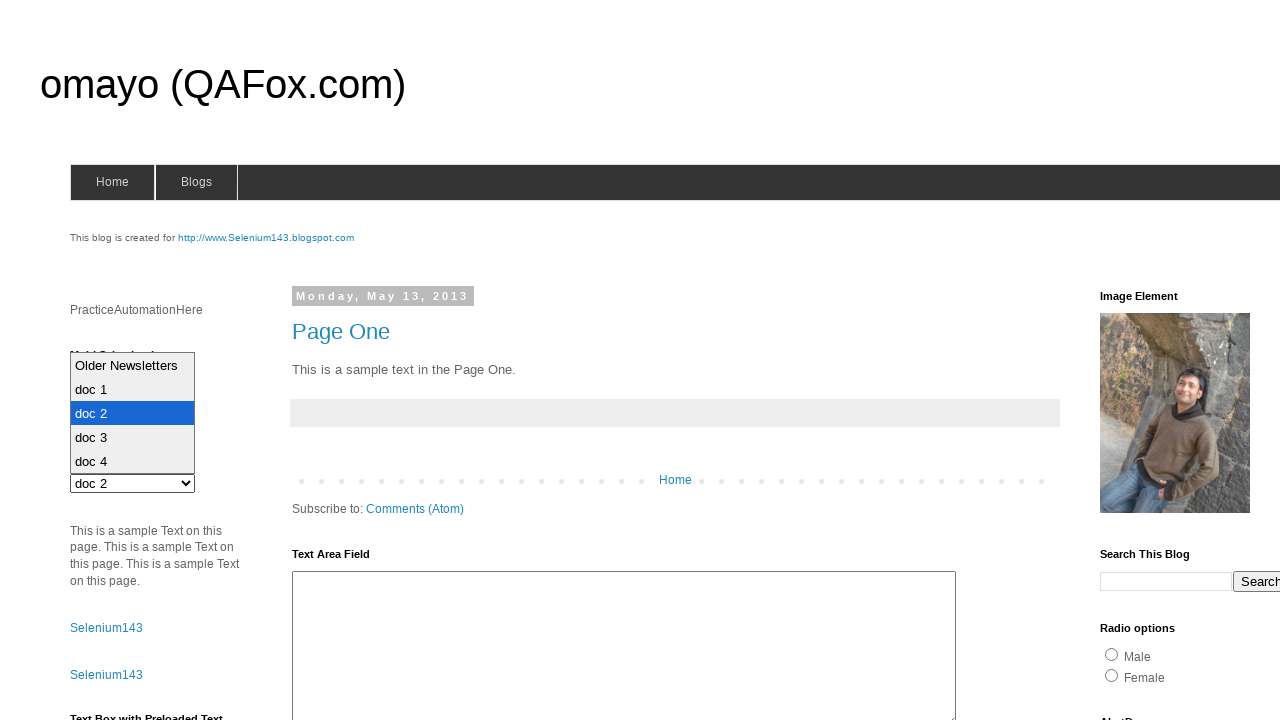

Waited 2000ms for dropdown interaction
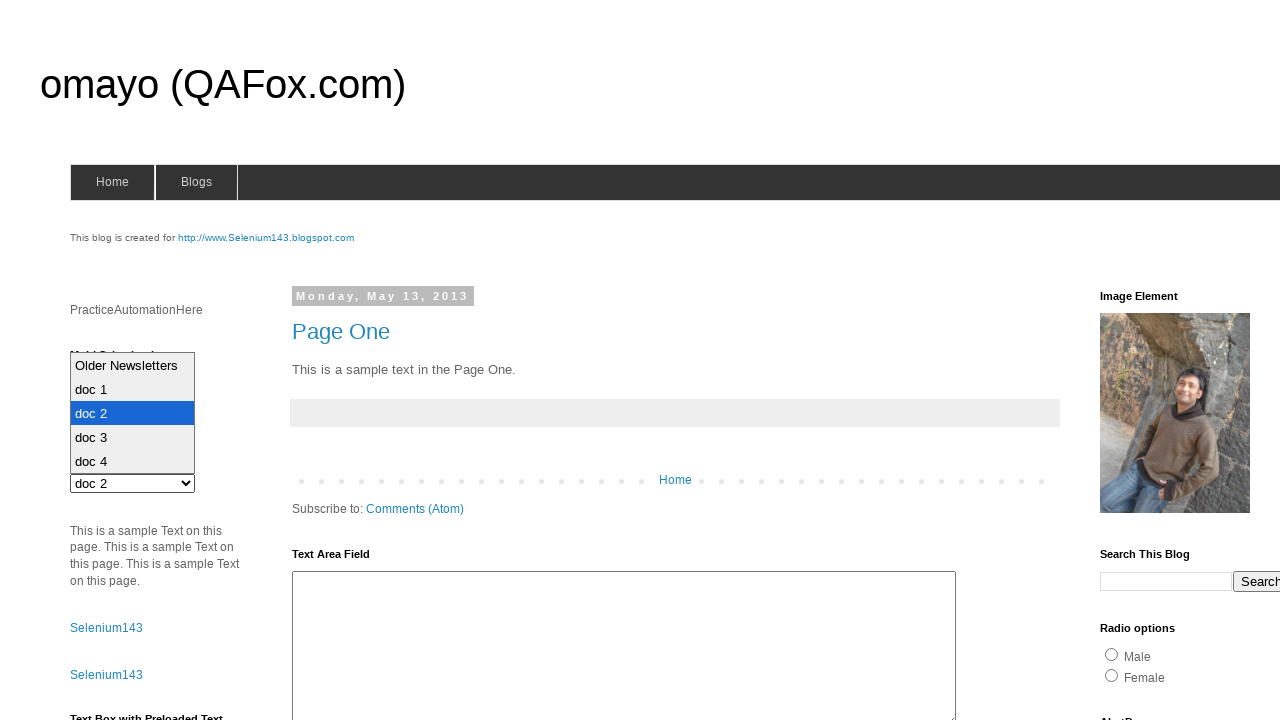

Pressed ArrowDown a third time to navigate dropdown
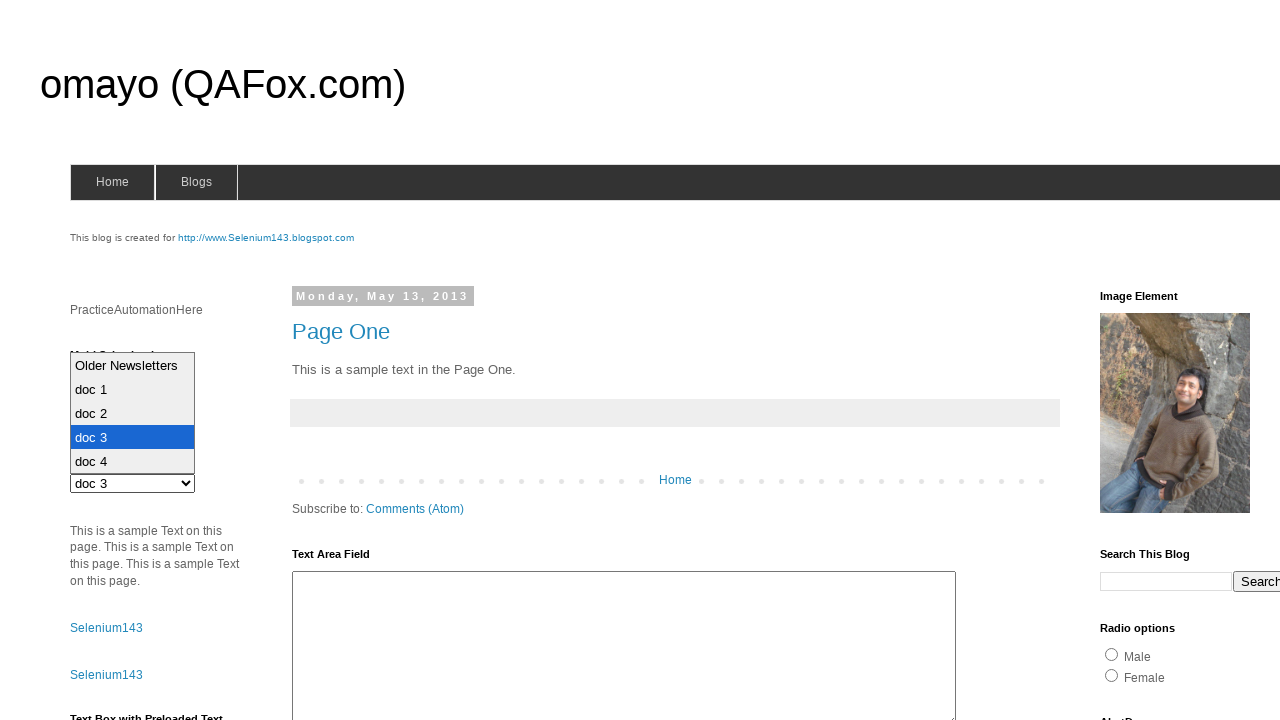

Waited 2000ms for dropdown interaction
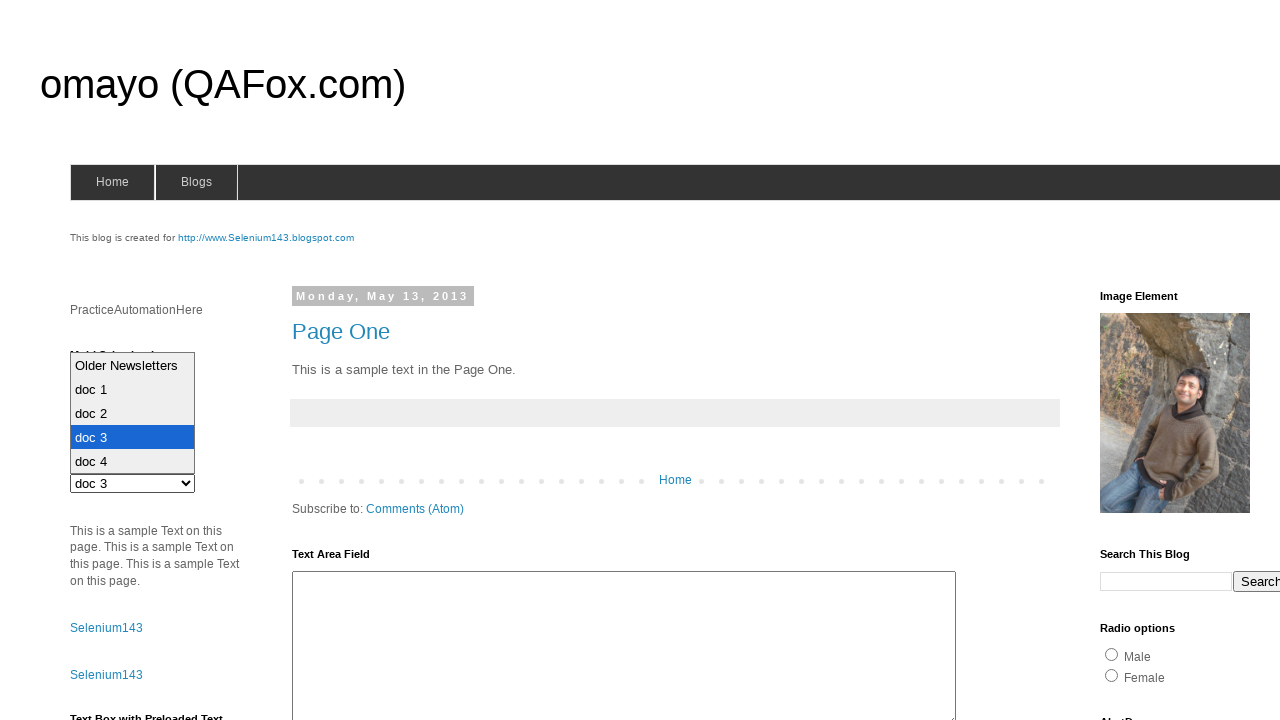

Pressed ArrowUp to navigate back in dropdown
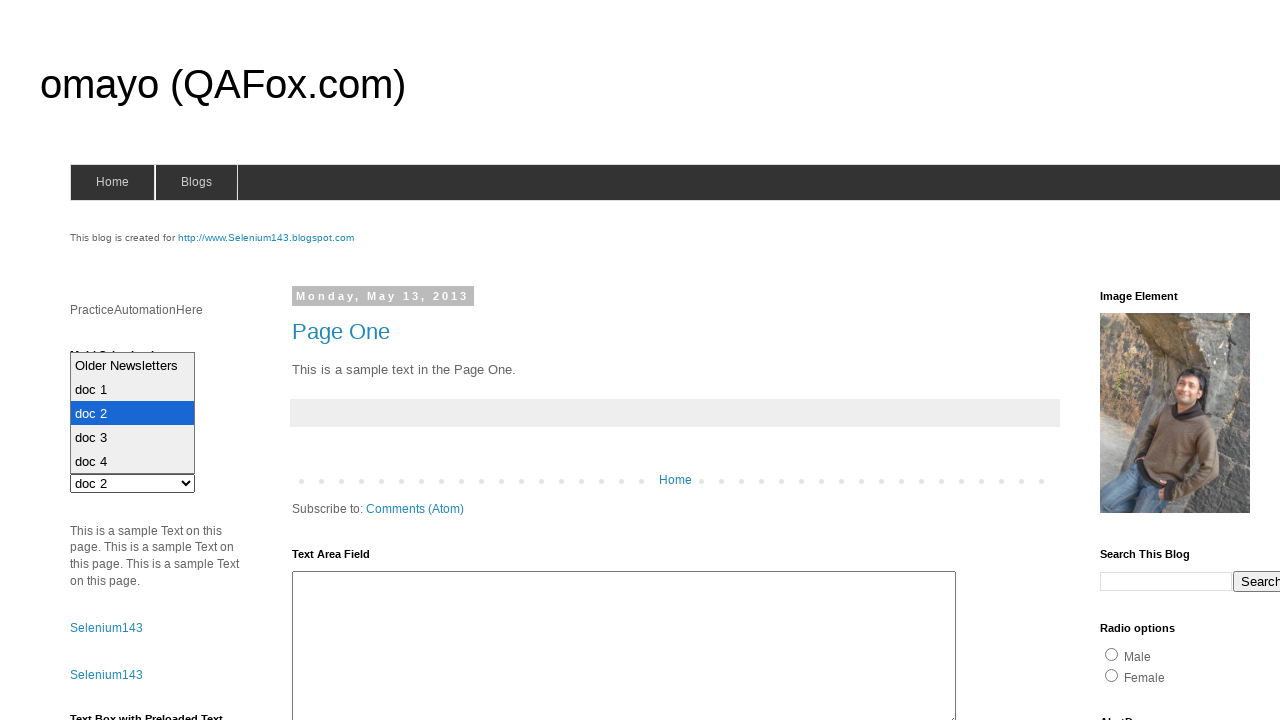

Clicked radio button to select it at (1112, 654) on input#radio1
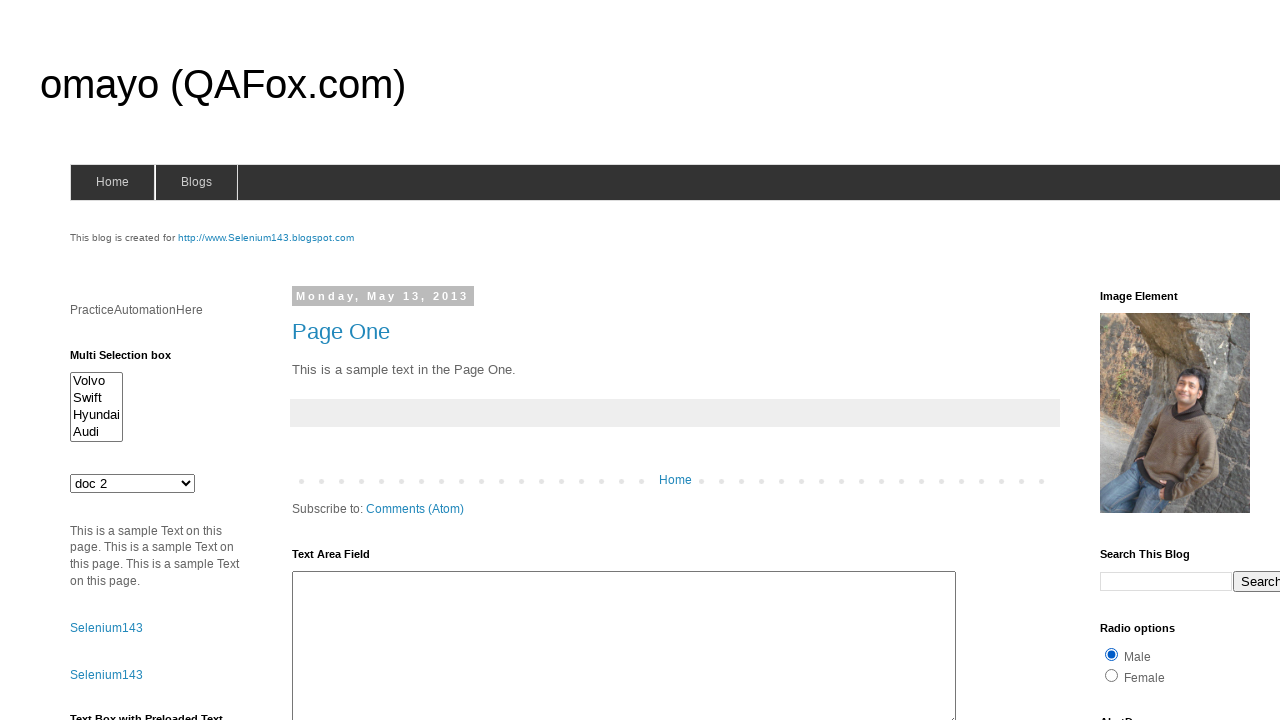

Verified that radio button is checked
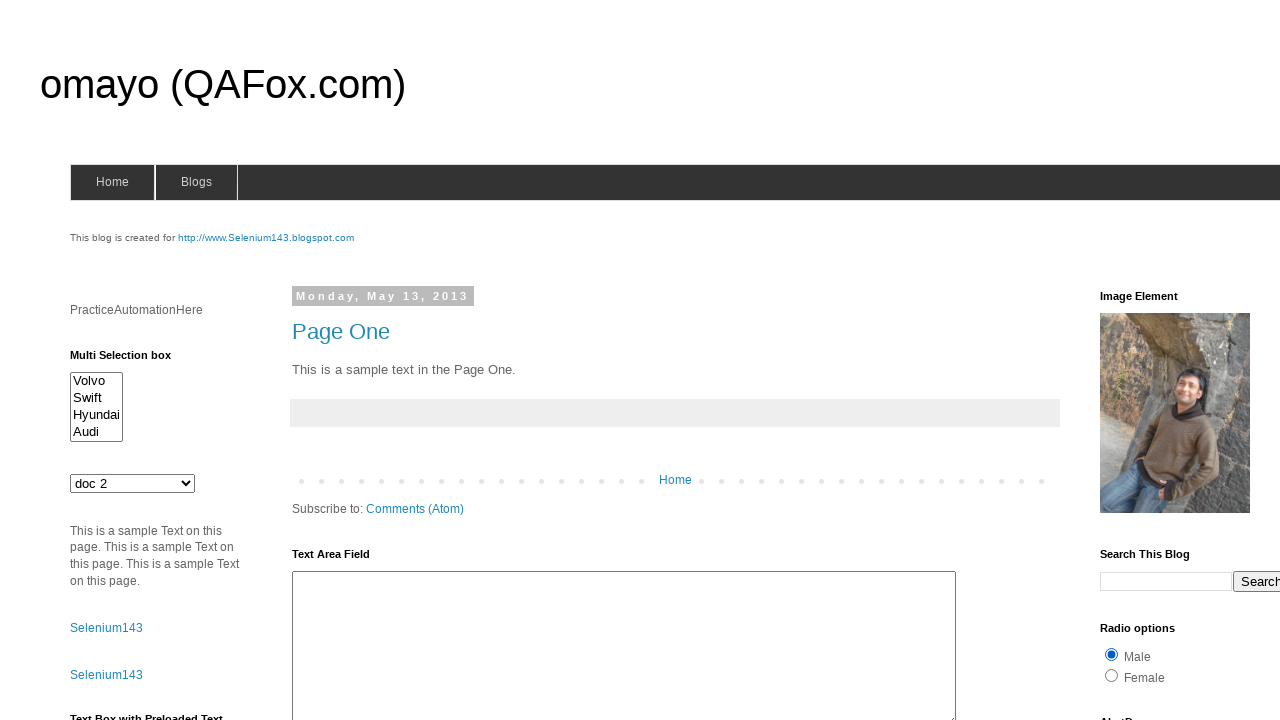

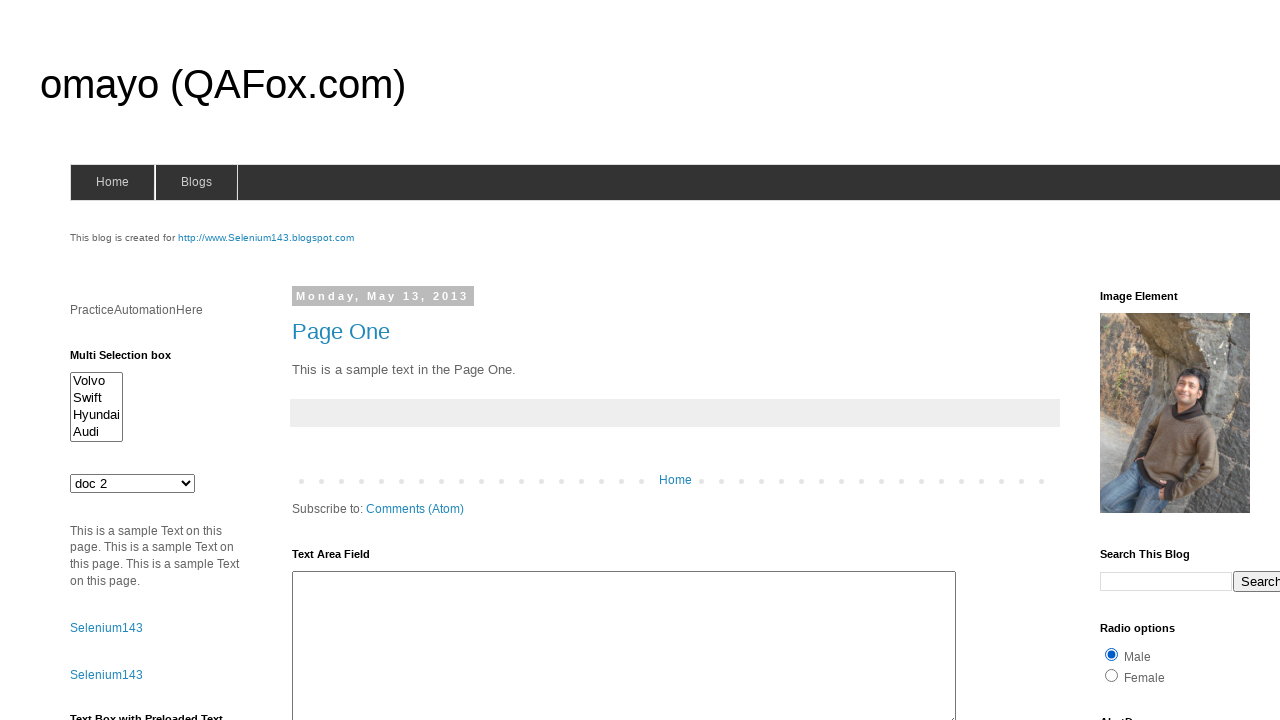